Navigates to the omayo blogspot test page and clicks on an alert button element to trigger an alert dialog.

Starting URL: http://omayo.blogspot.com/

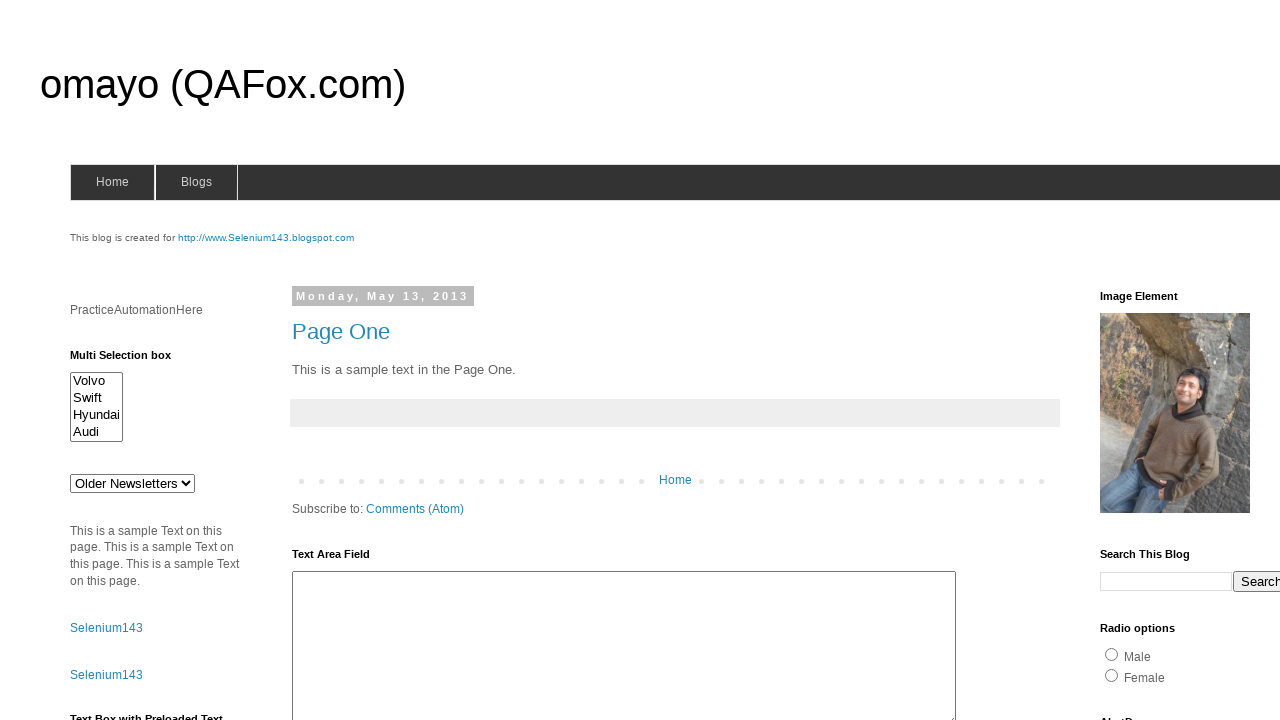

Navigated to omayo blogspot test page
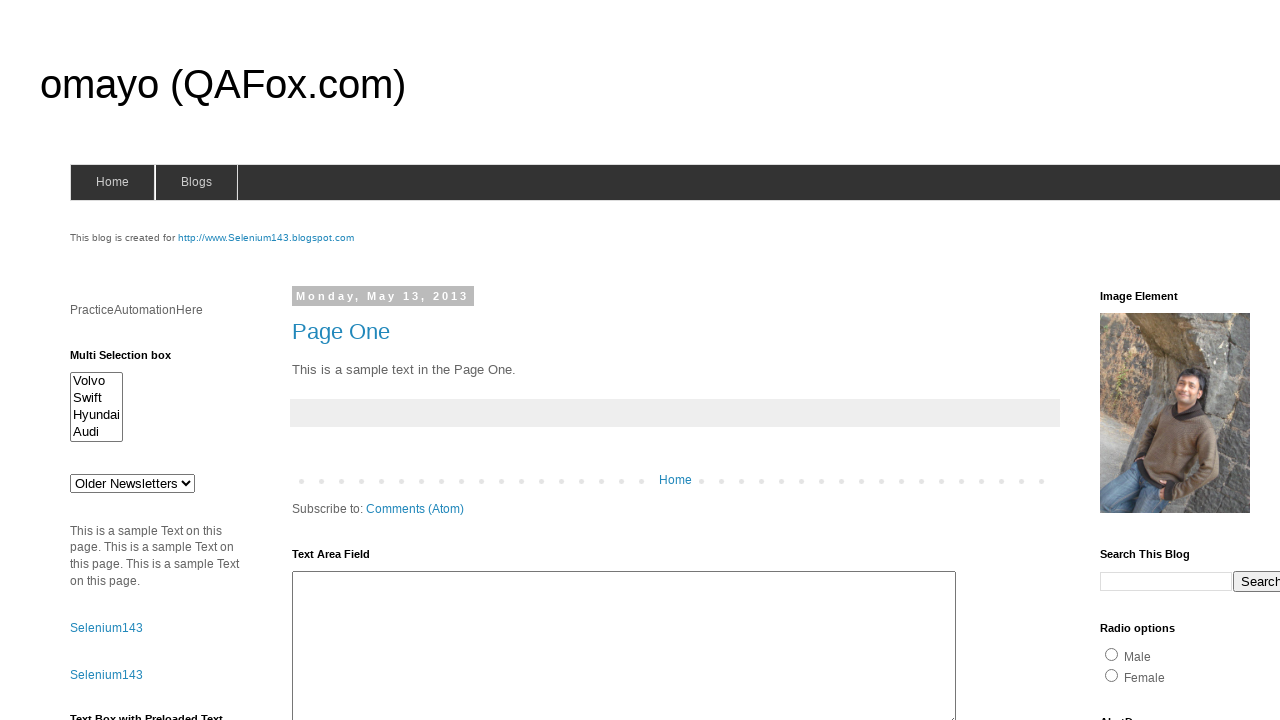

Clicked alert button element to trigger alert dialog at (1154, 361) on #alert1
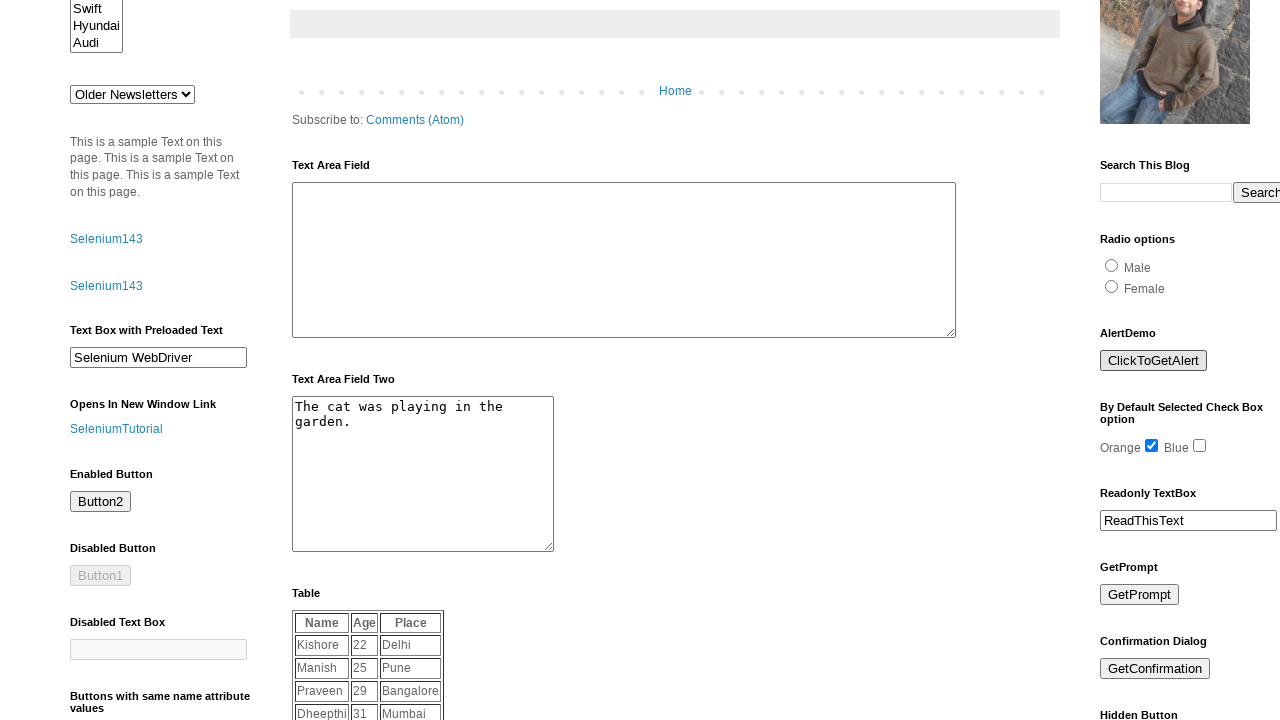

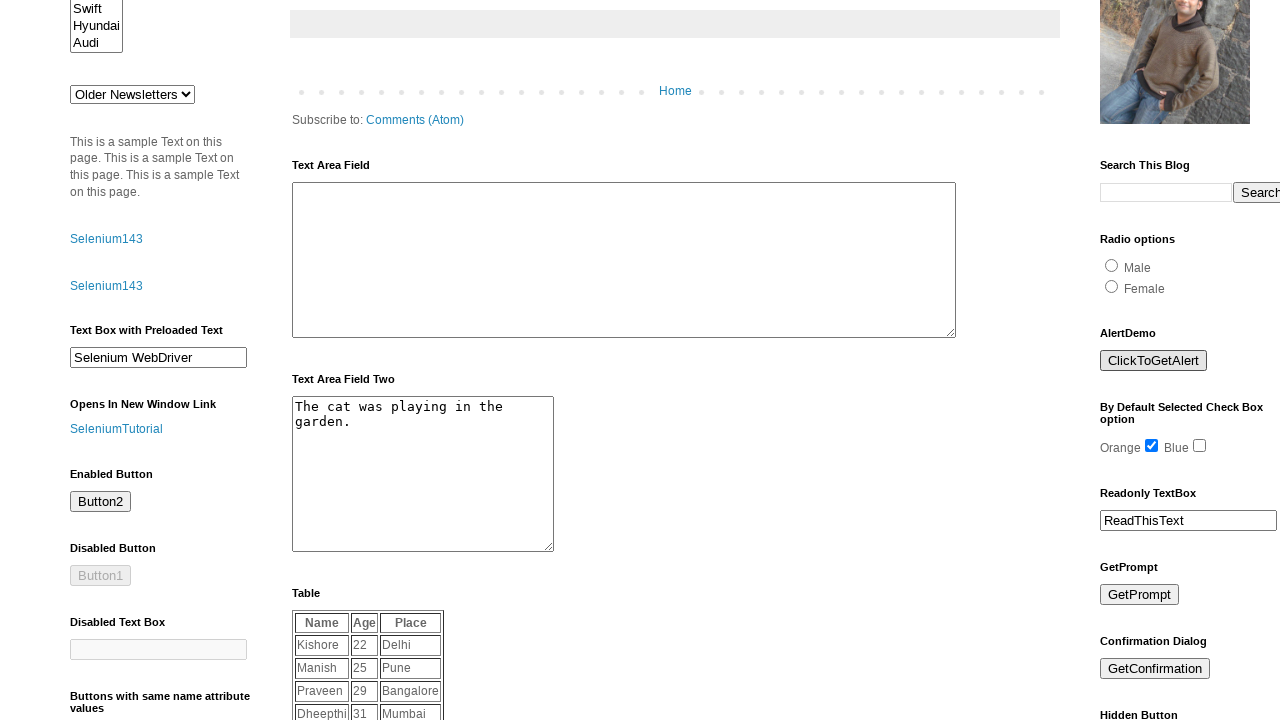